Tests input functionality by navigating to the inputs page, filling in a number, and retrieving the input value

Starting URL: https://practice.cydeo.com/

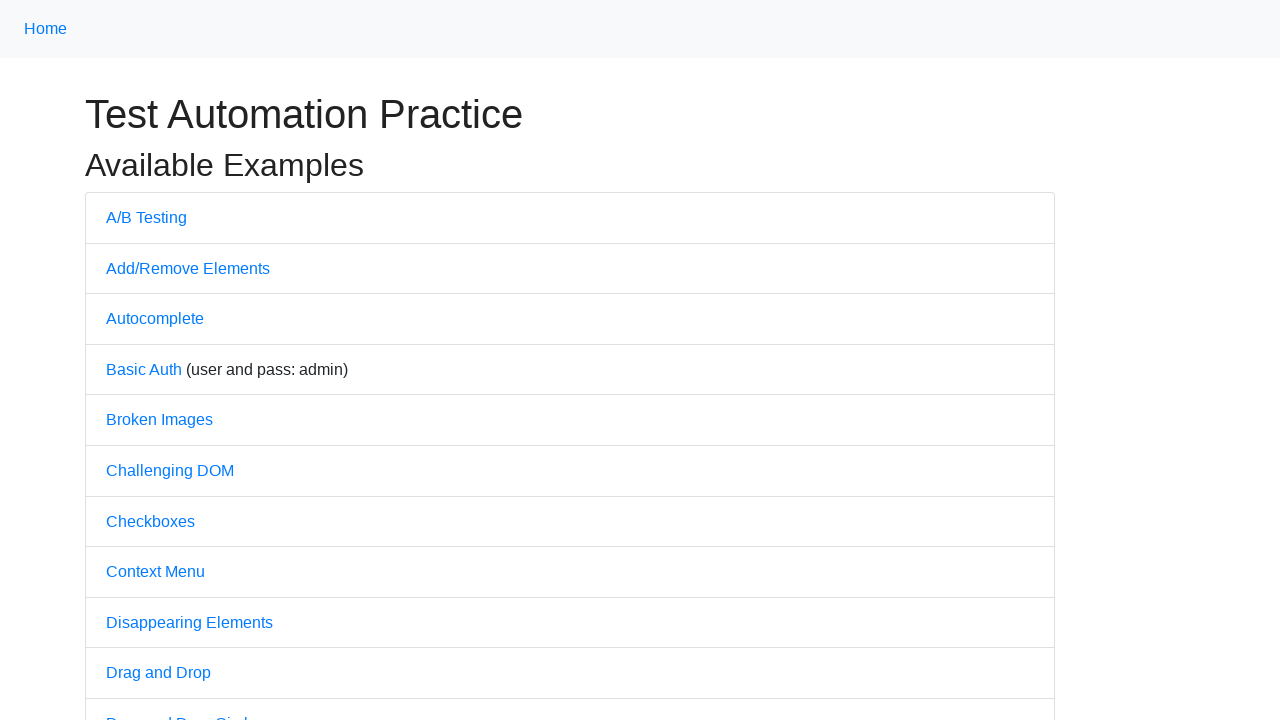

Clicked on Inputs link to navigate to inputs page at (128, 361) on internal:text="Inputs"i
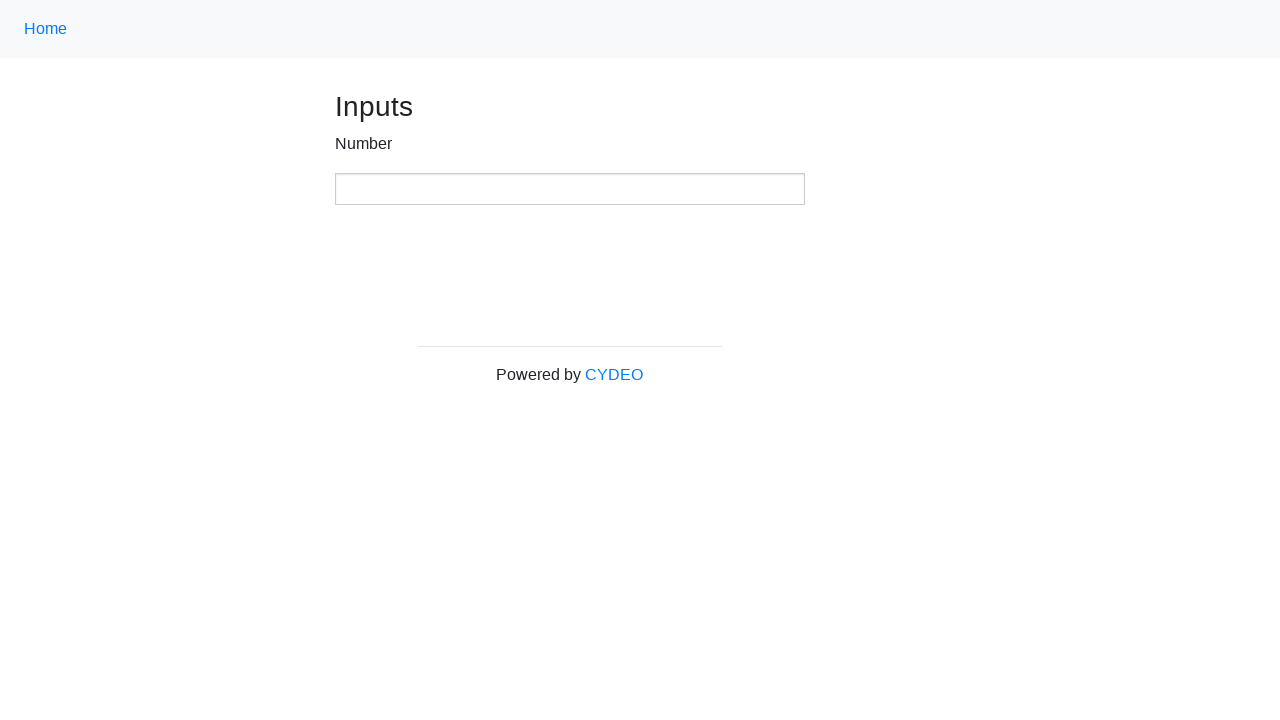

Filled number input field with value '123456' on xpath=//input[@type='number']
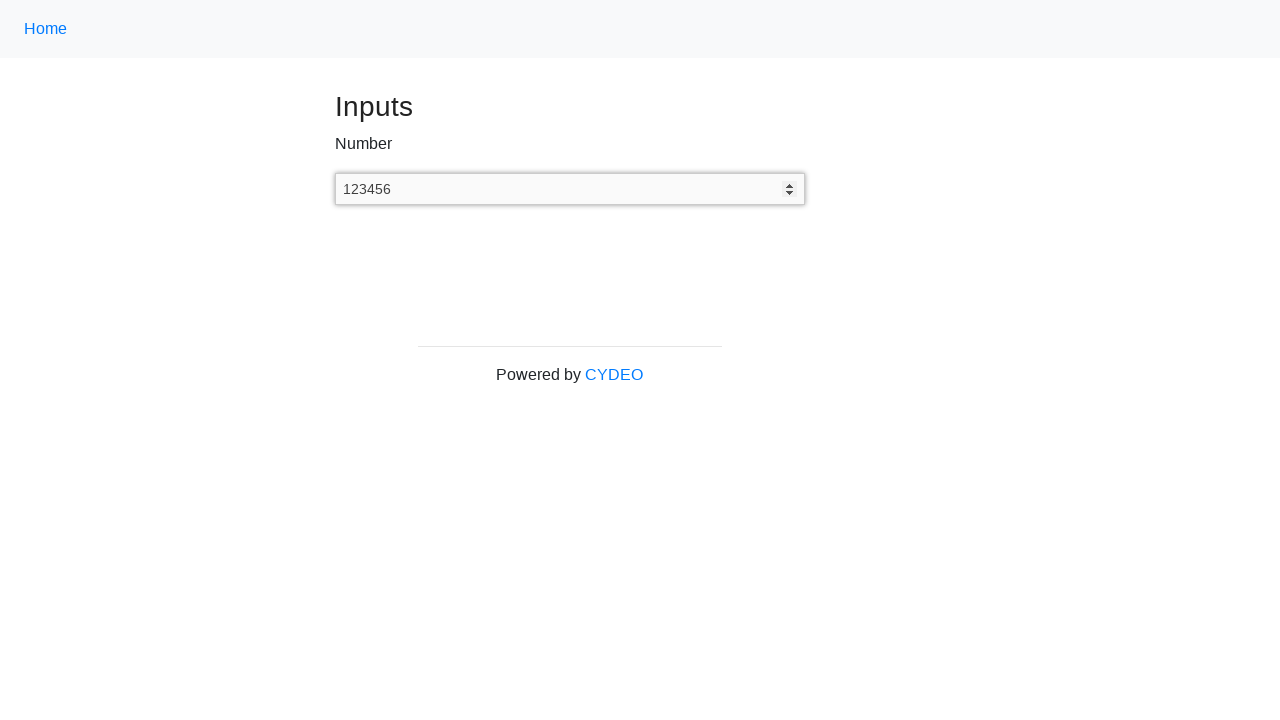

Retrieved input value: 123456
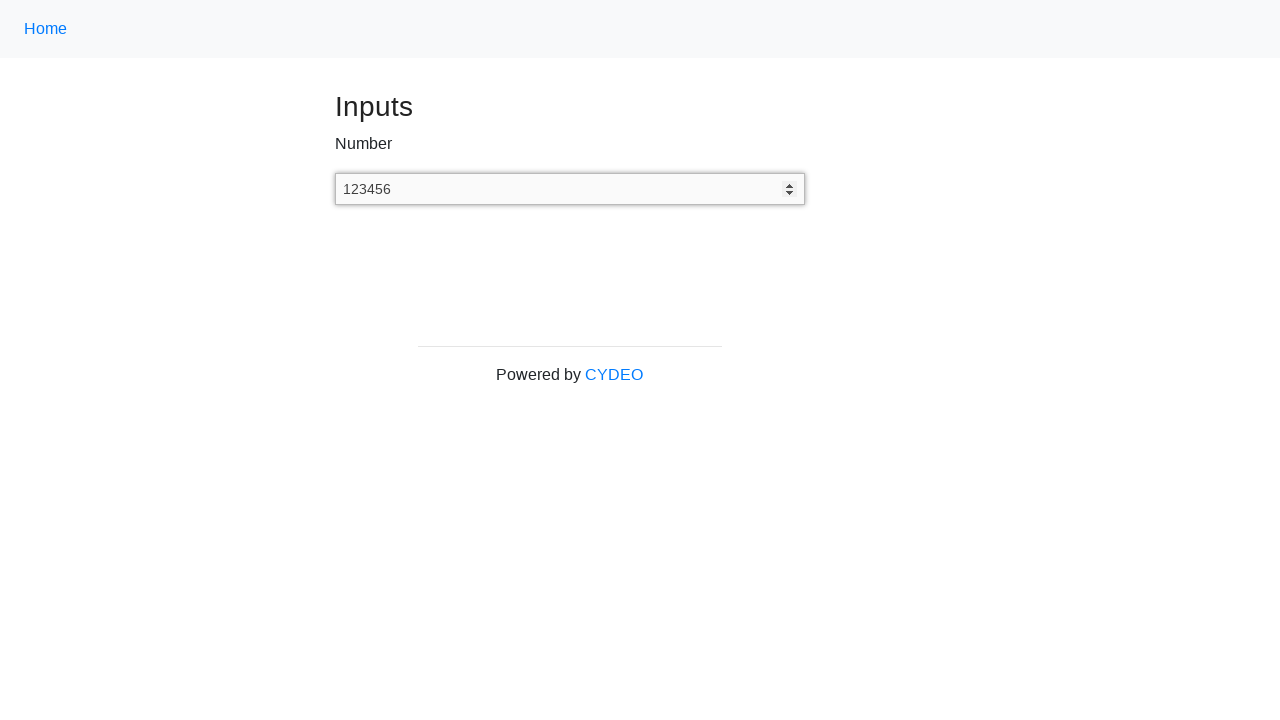

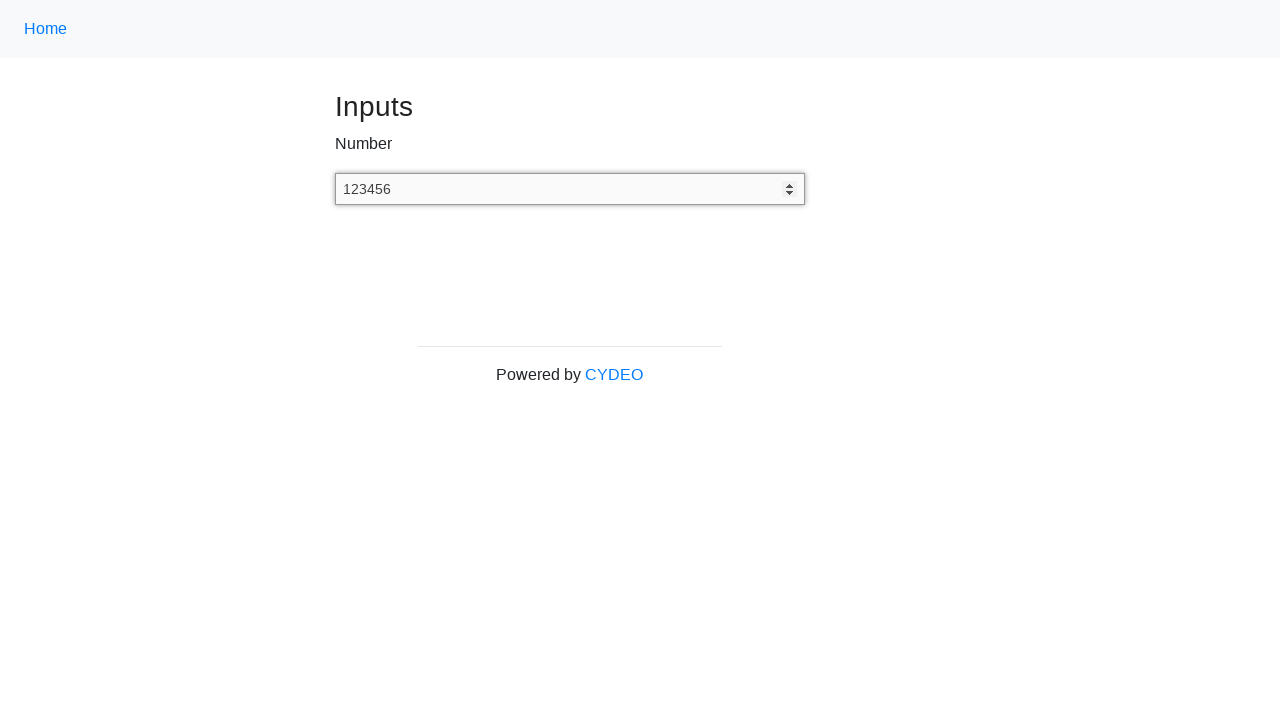